Tests browser forward navigation by clicking a link, going back, then going forward and verifying the URL

Starting URL: https://kristinek.github.io/site/examples/po

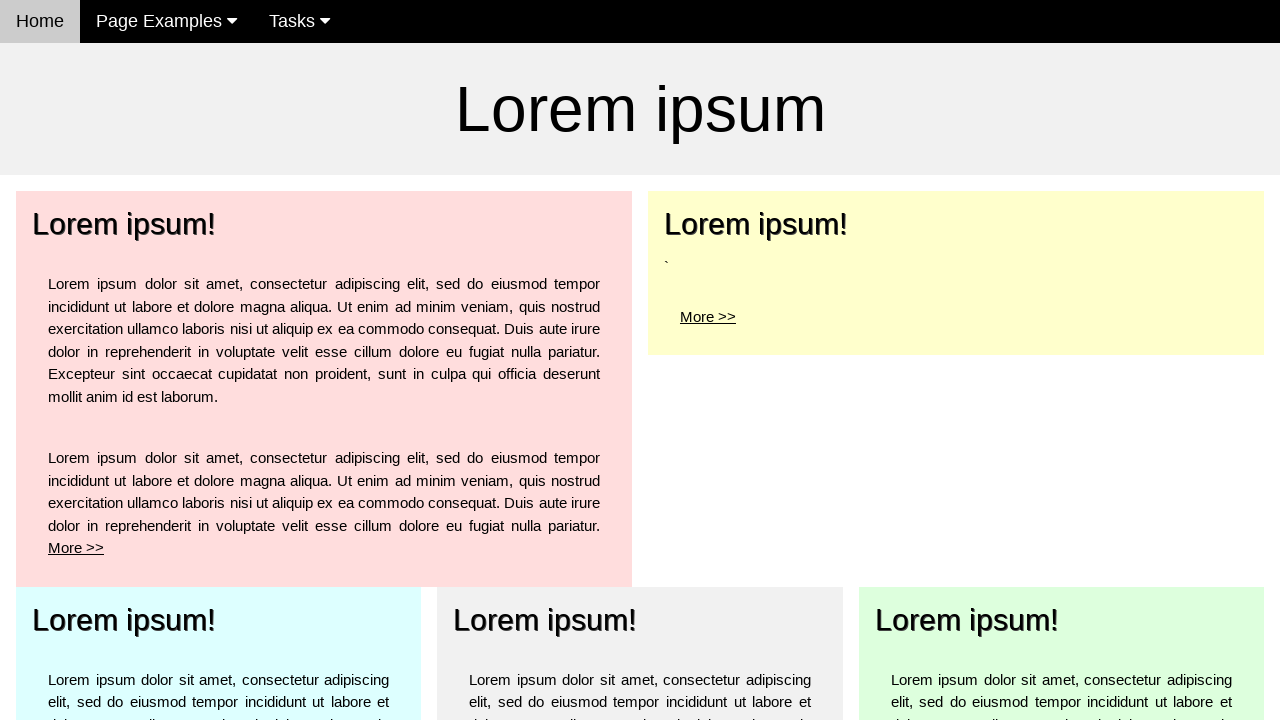

Clicked 'More >' link for top left element at (124, 224) on a[href='po1']
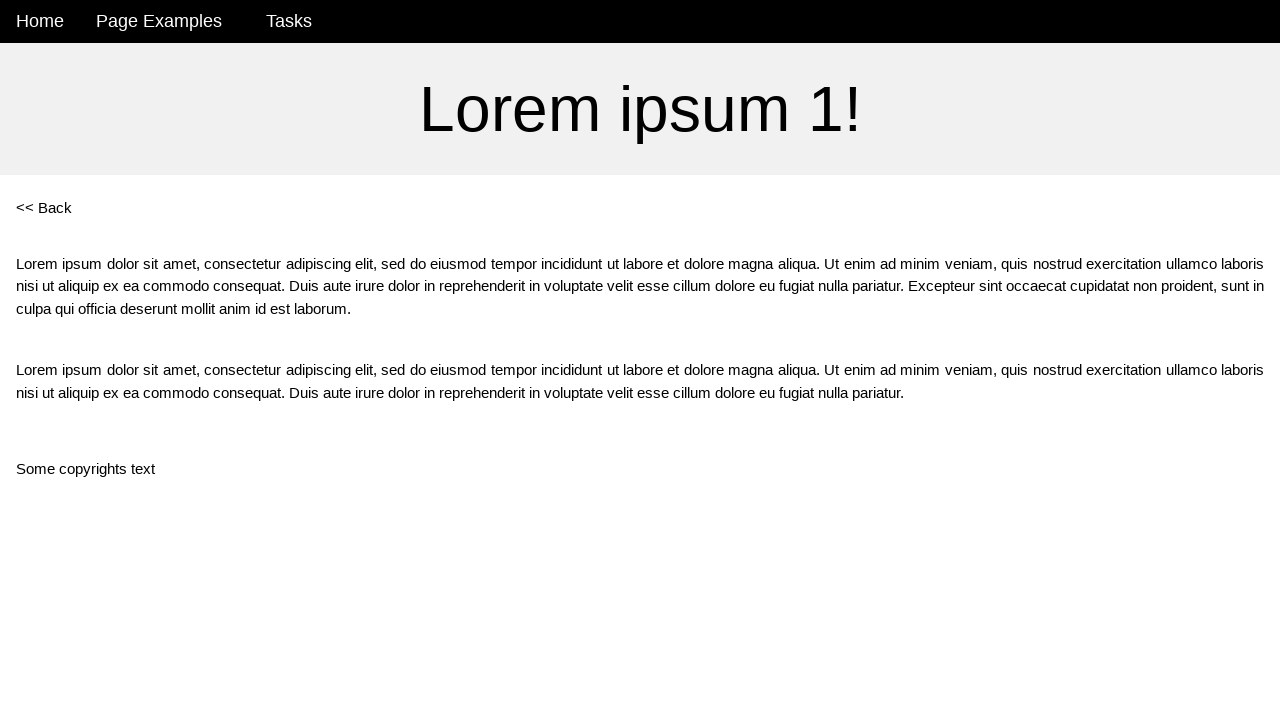

Navigated back using browser history
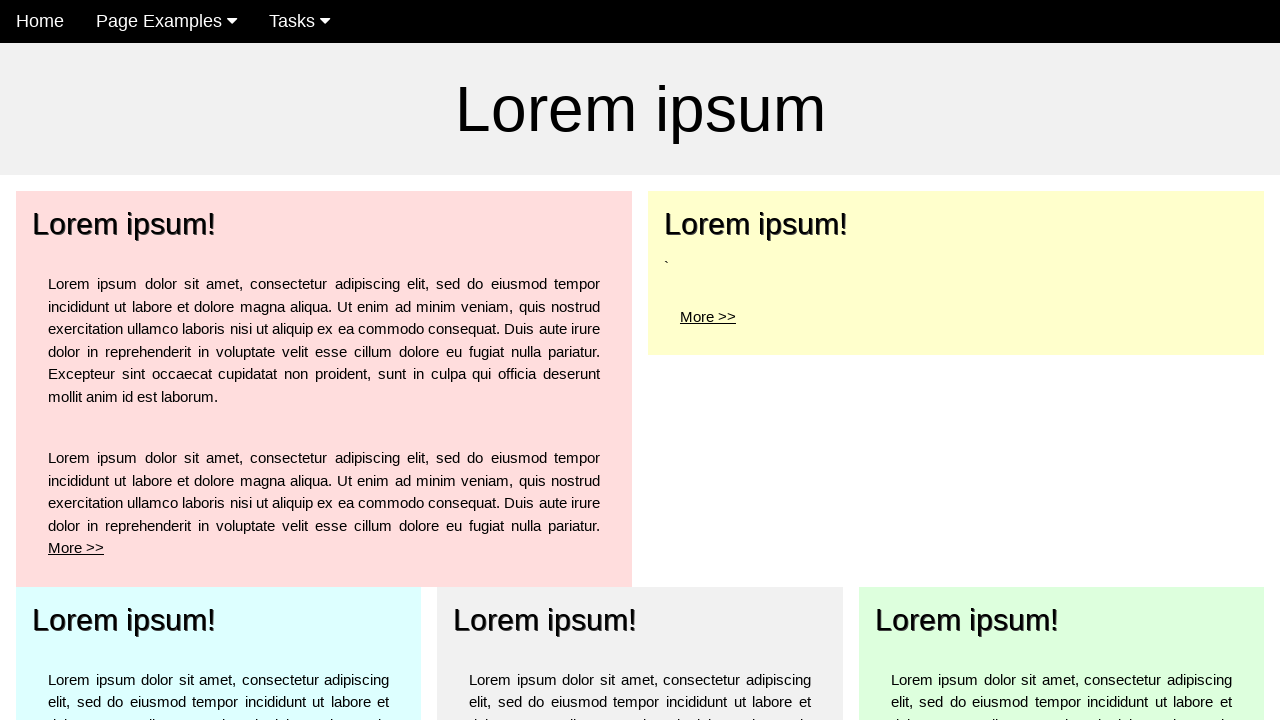

Navigated forward using browser history
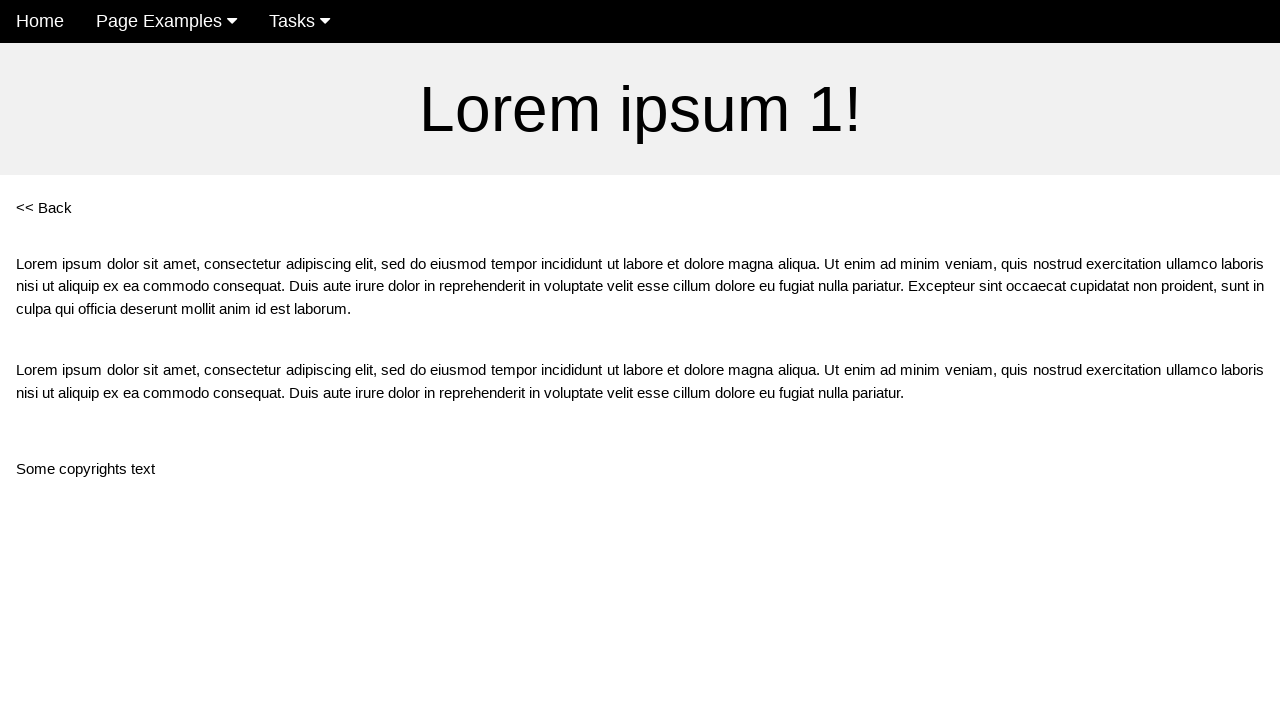

Verified URL is https://kristinek.github.io/site/examples/po1 after forward navigation
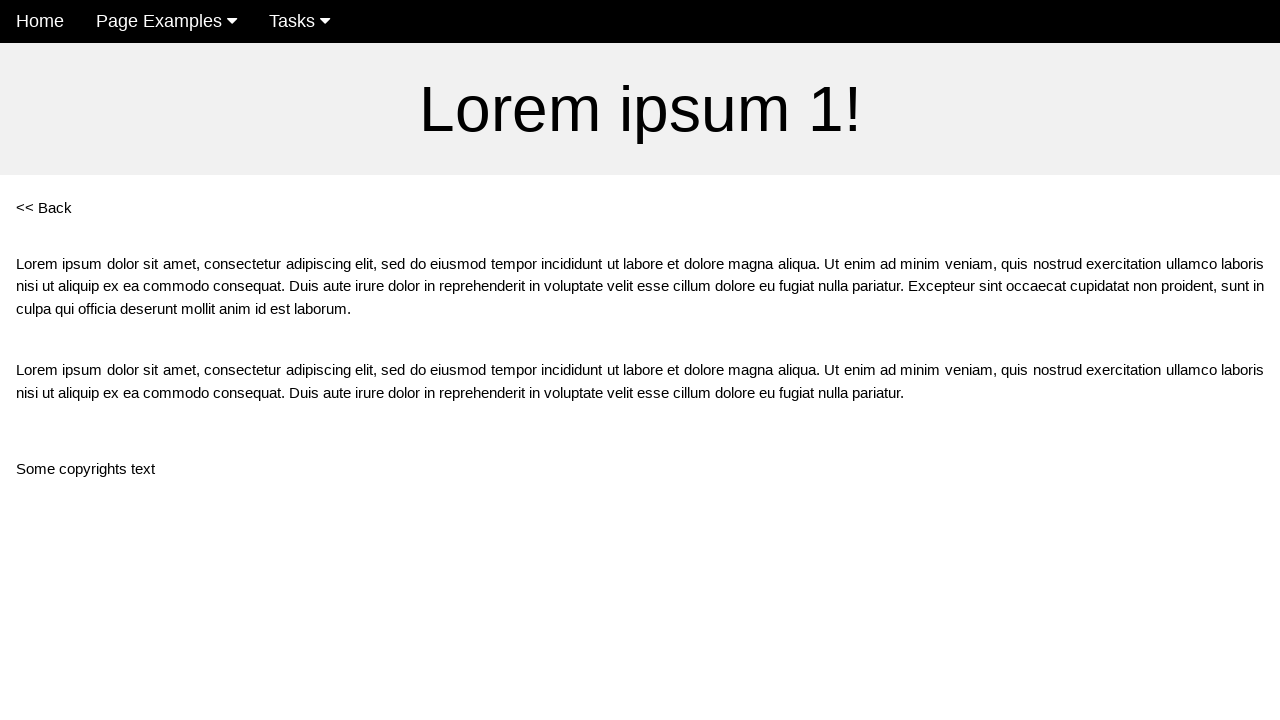

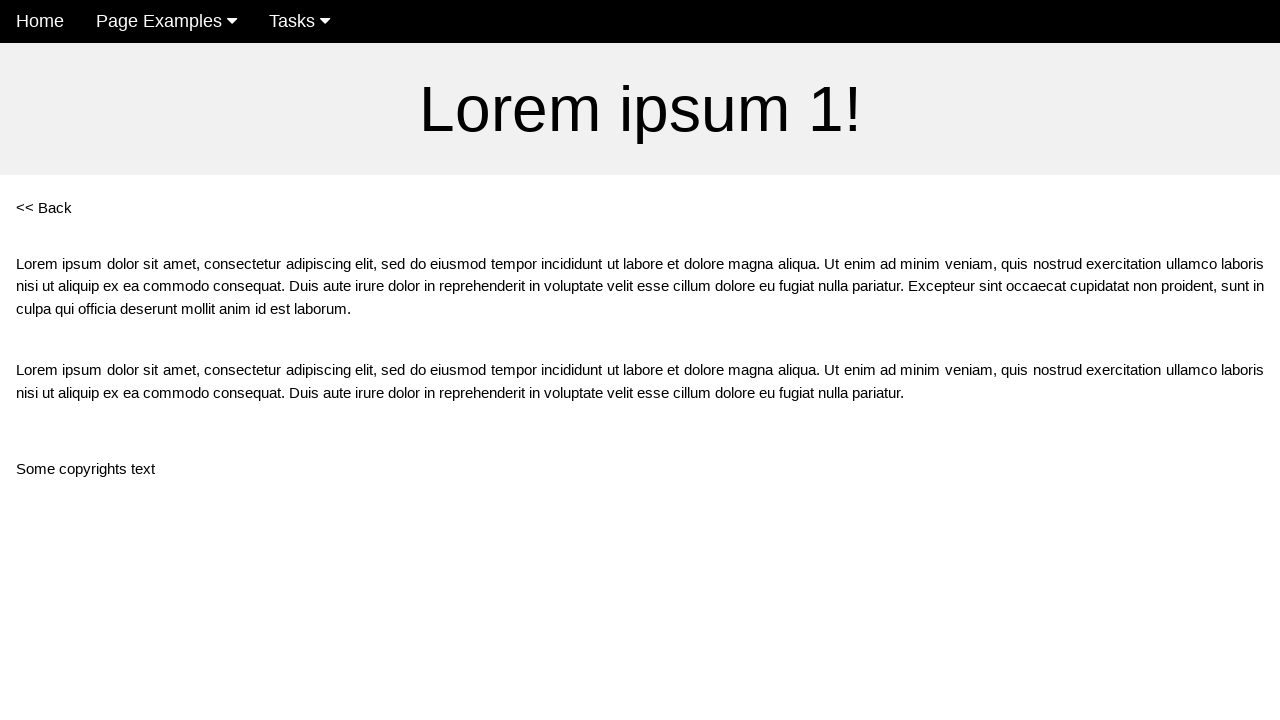